Tests dynamic content loading by clicking a button and waiting for text to appear

Starting URL: https://the-internet.herokuapp.com/dynamic_loading/1

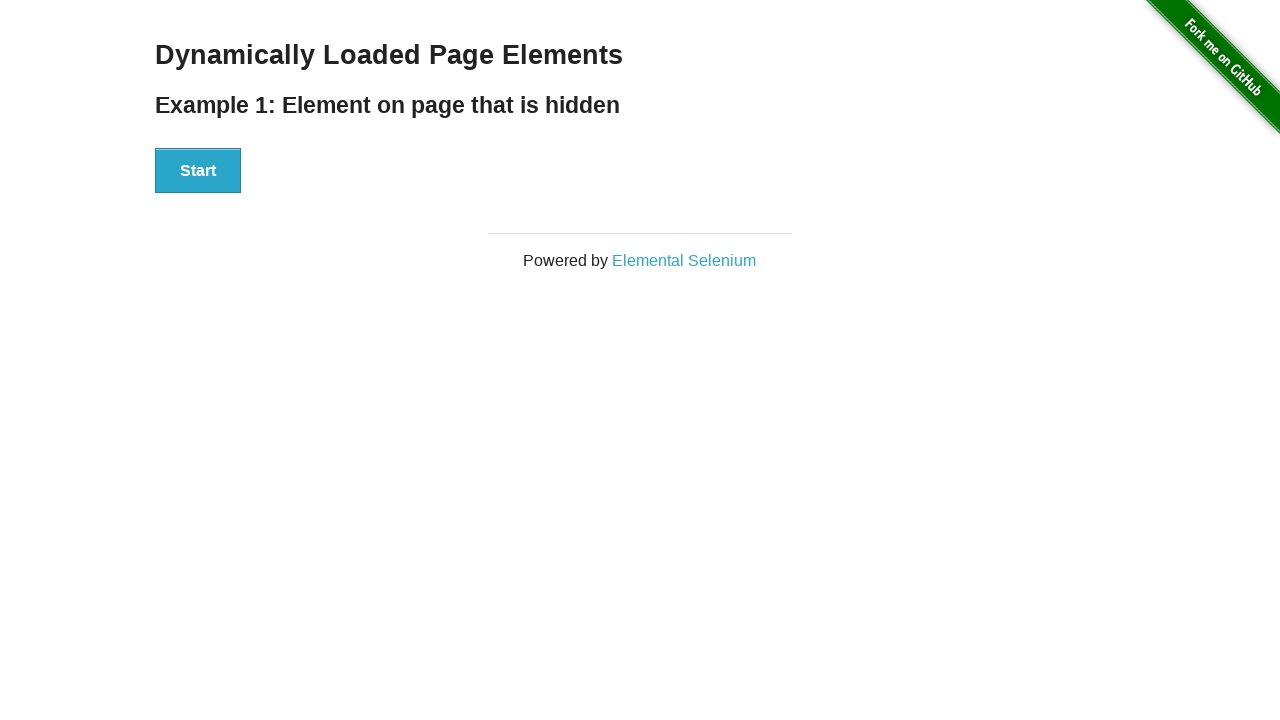

Clicked the Start button to trigger dynamic content loading at (198, 171) on button
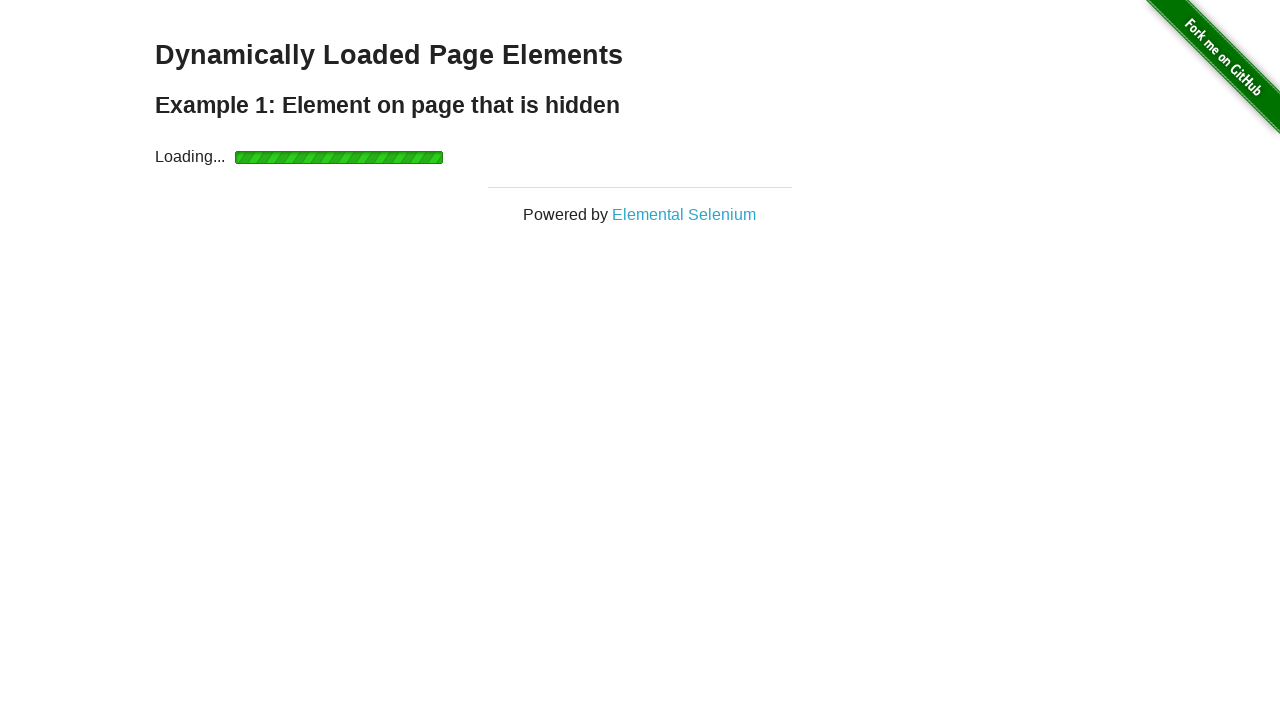

Waited for 'Hello World!' text to appear
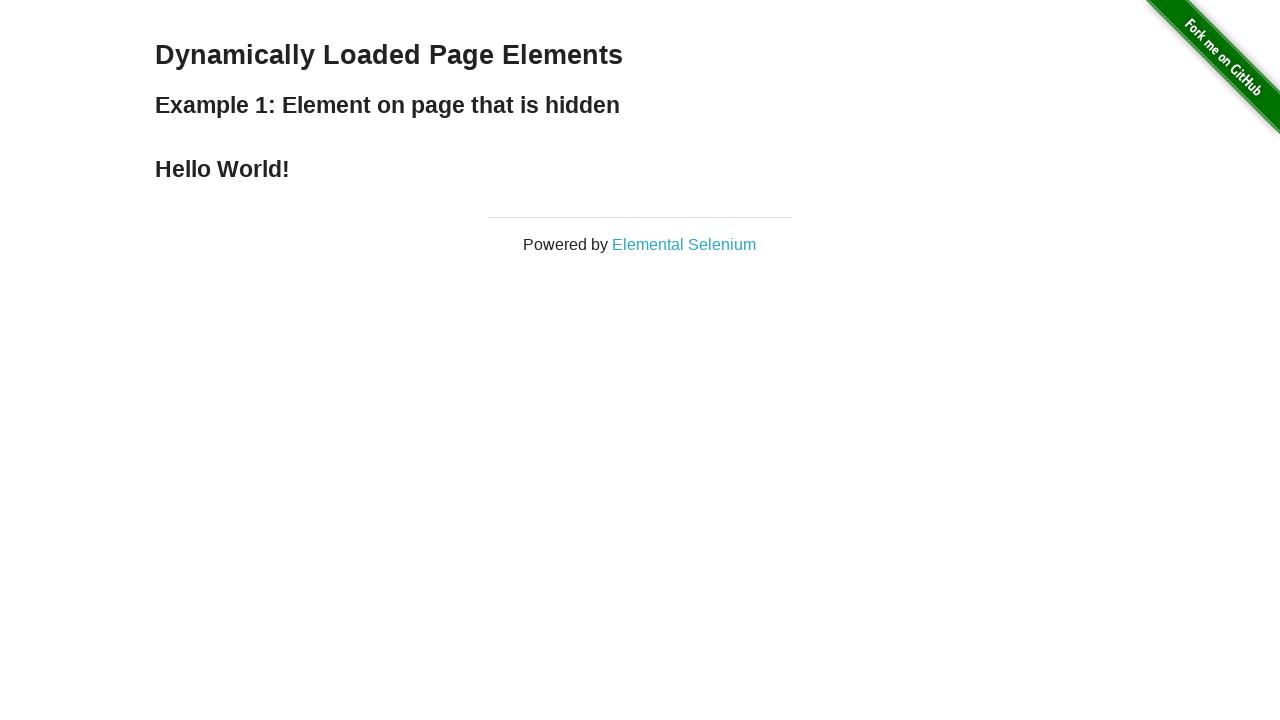

Located the 'Hello World!' element
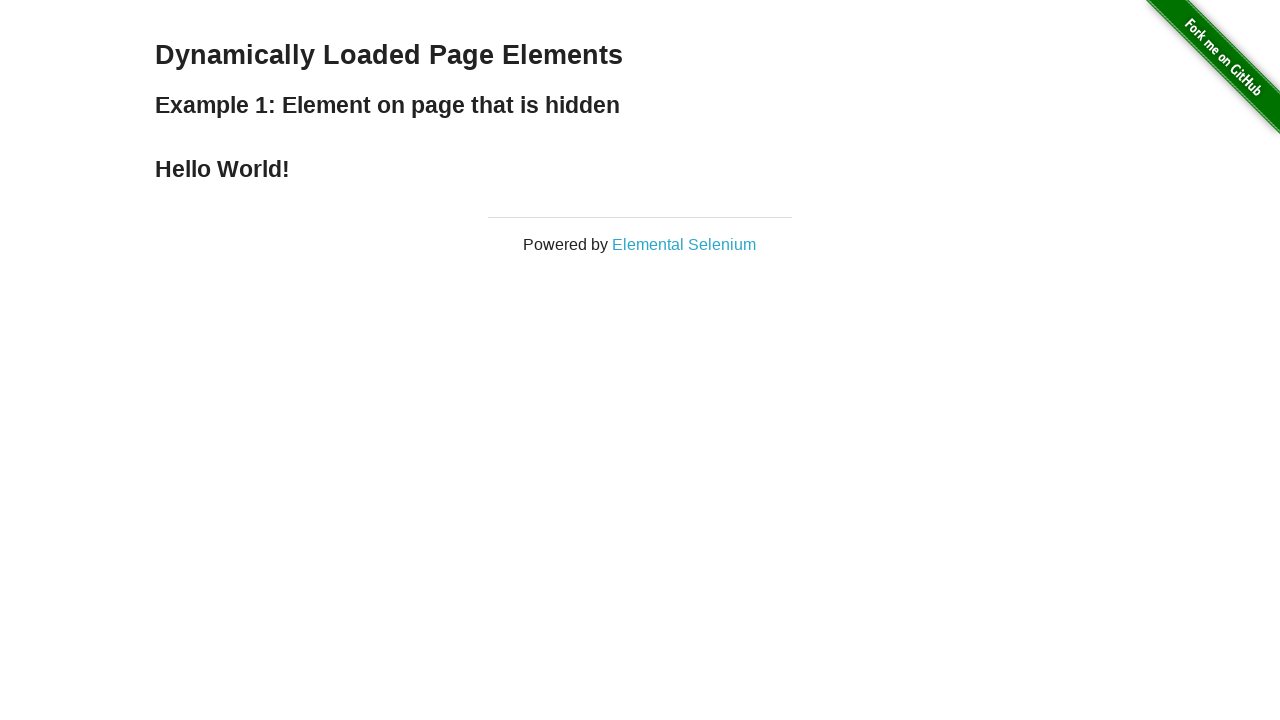

Verified that 'Hello World!' text content is correct
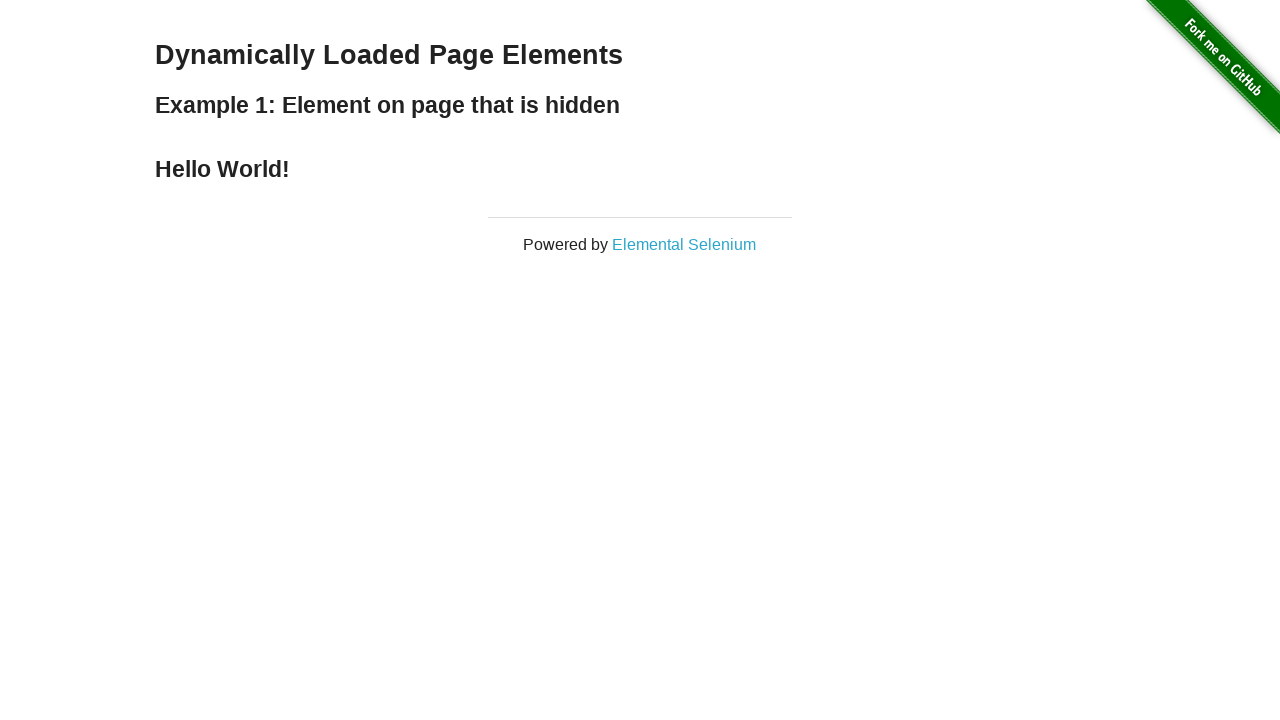

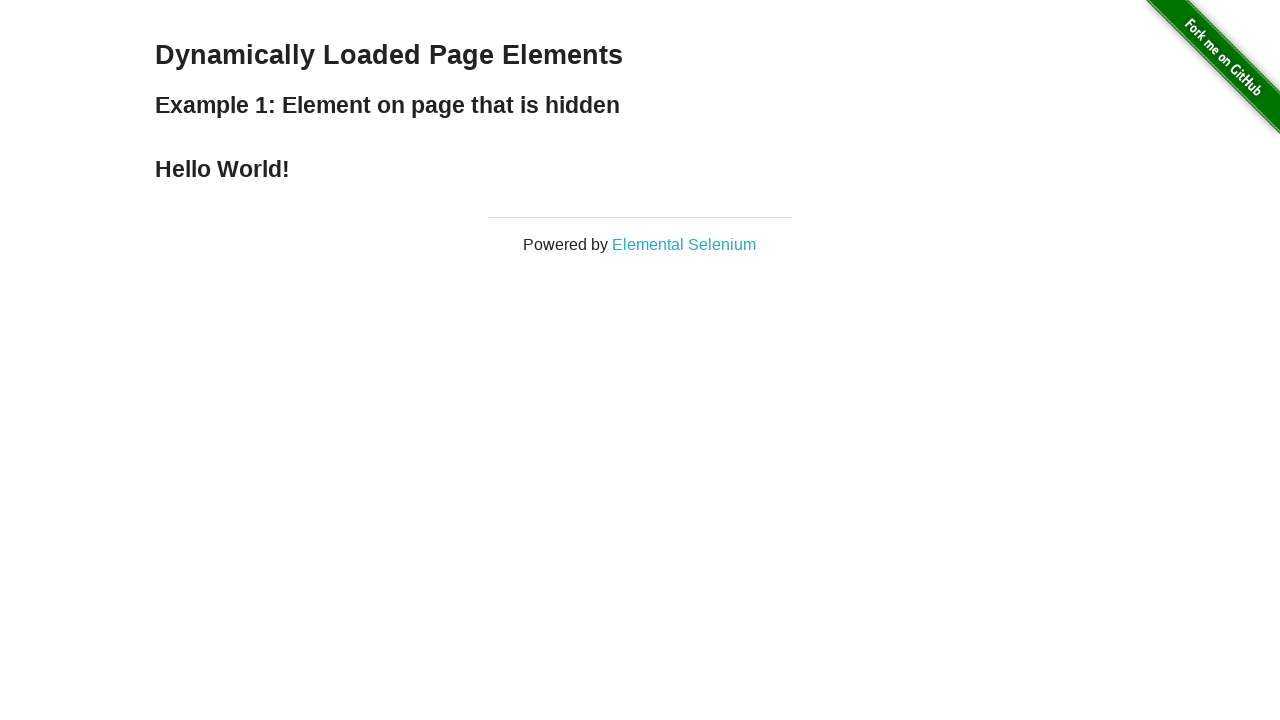